Tests a slow calculator application by performing the addition 1 + 3 and waiting for the result to display 4

Starting URL: https://bonigarcia.dev/selenium-webdriver-java/slow-calculator.html

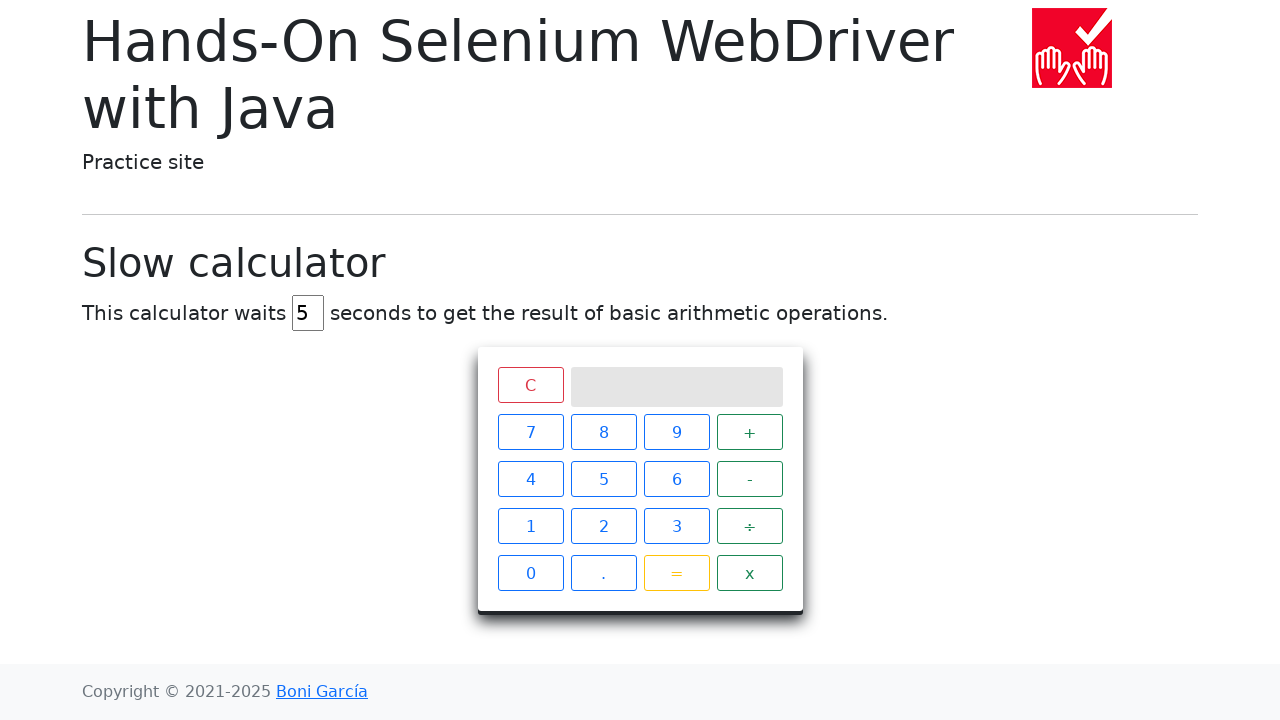

Navigated to slow calculator application
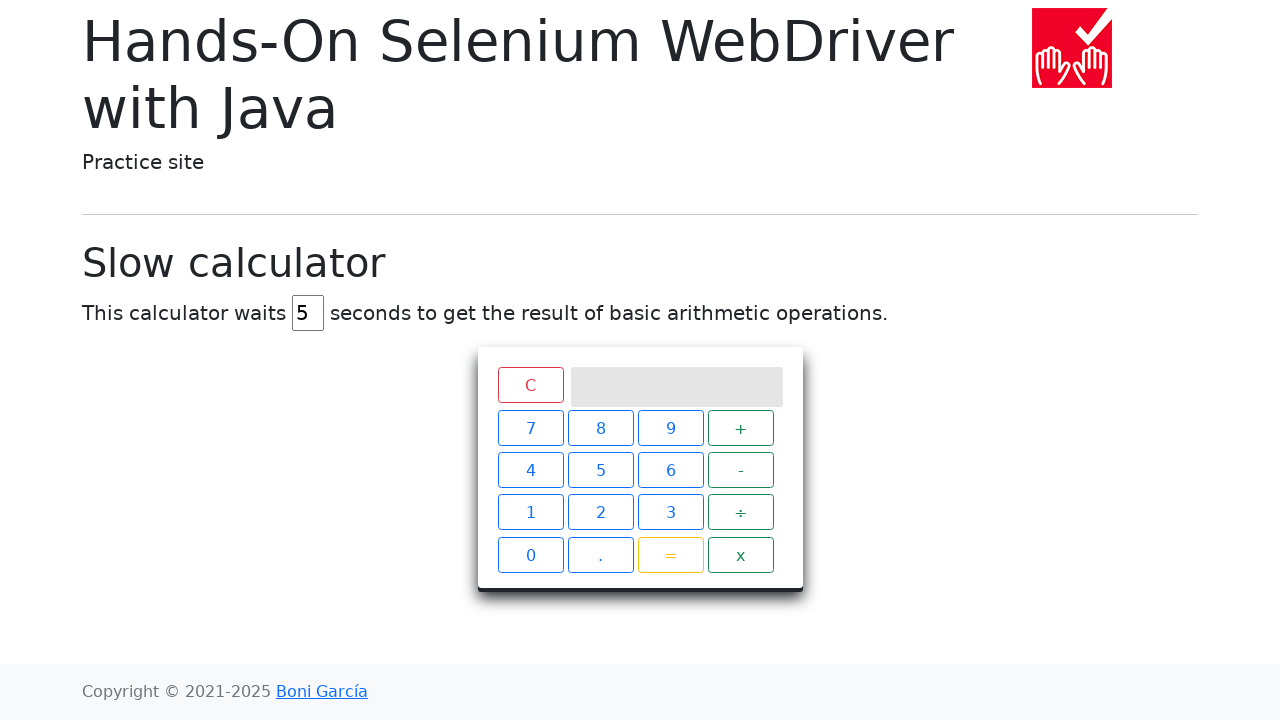

Clicked button '1' at (530, 526) on xpath=//span[text()='1']
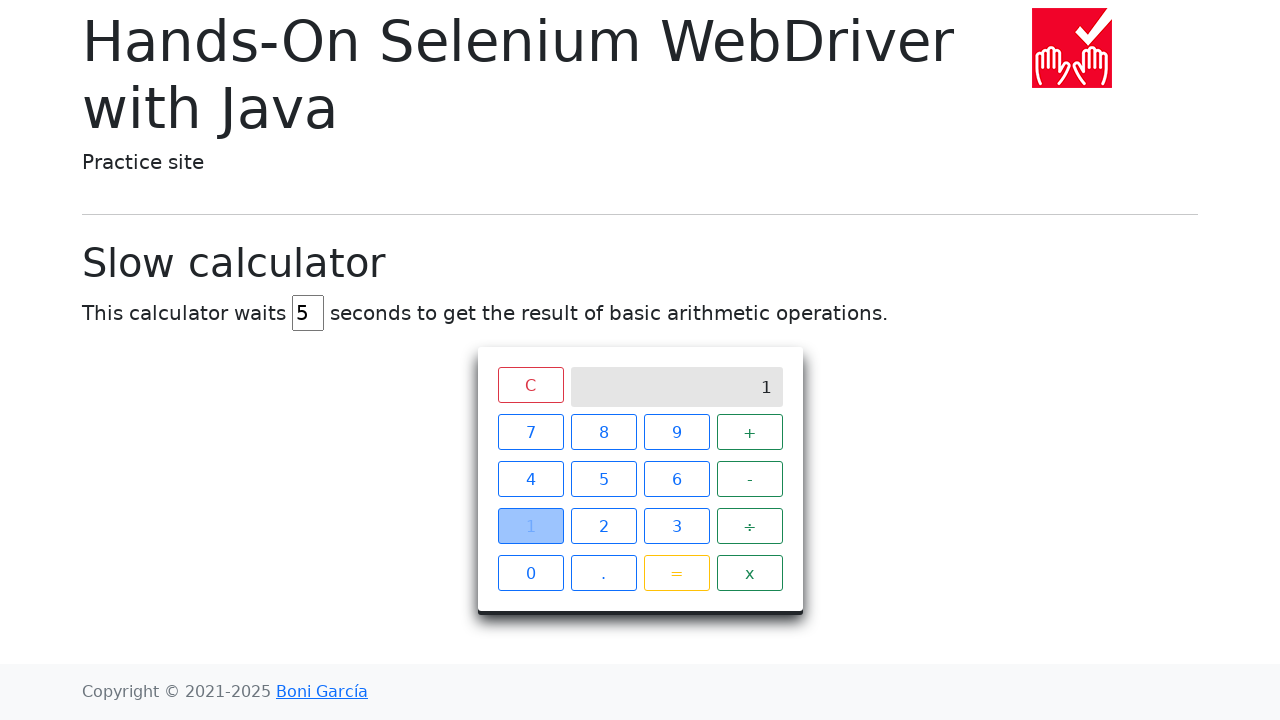

Clicked button '+' at (750, 432) on xpath=//span[text()='+']
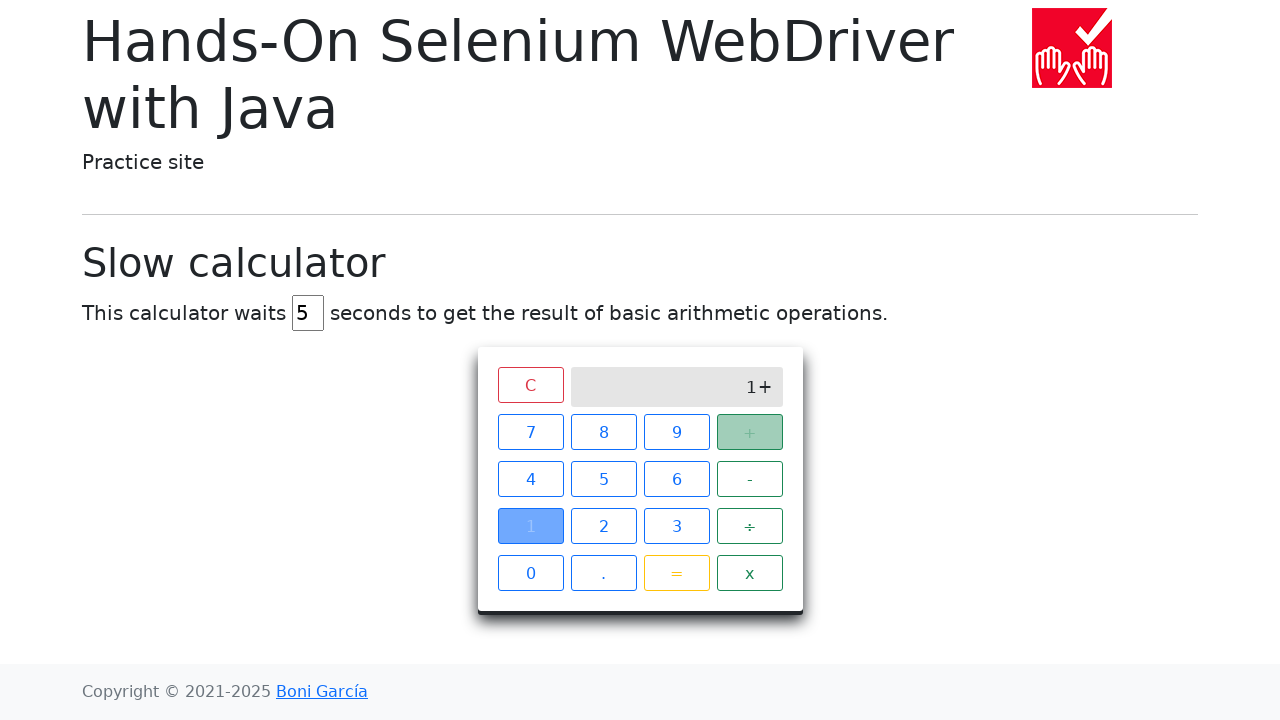

Clicked button '3' at (676, 526) on xpath=//span[text()='3']
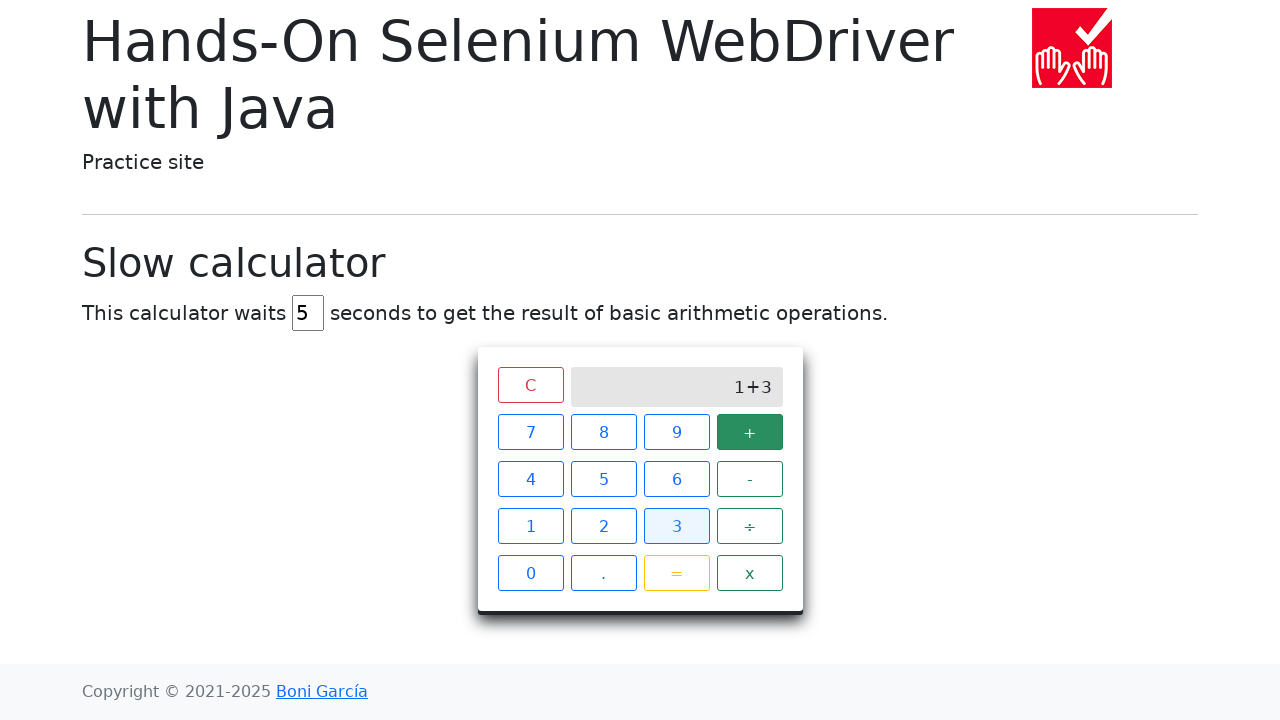

Clicked button '=' at (676, 573) on xpath=//span[text()='=']
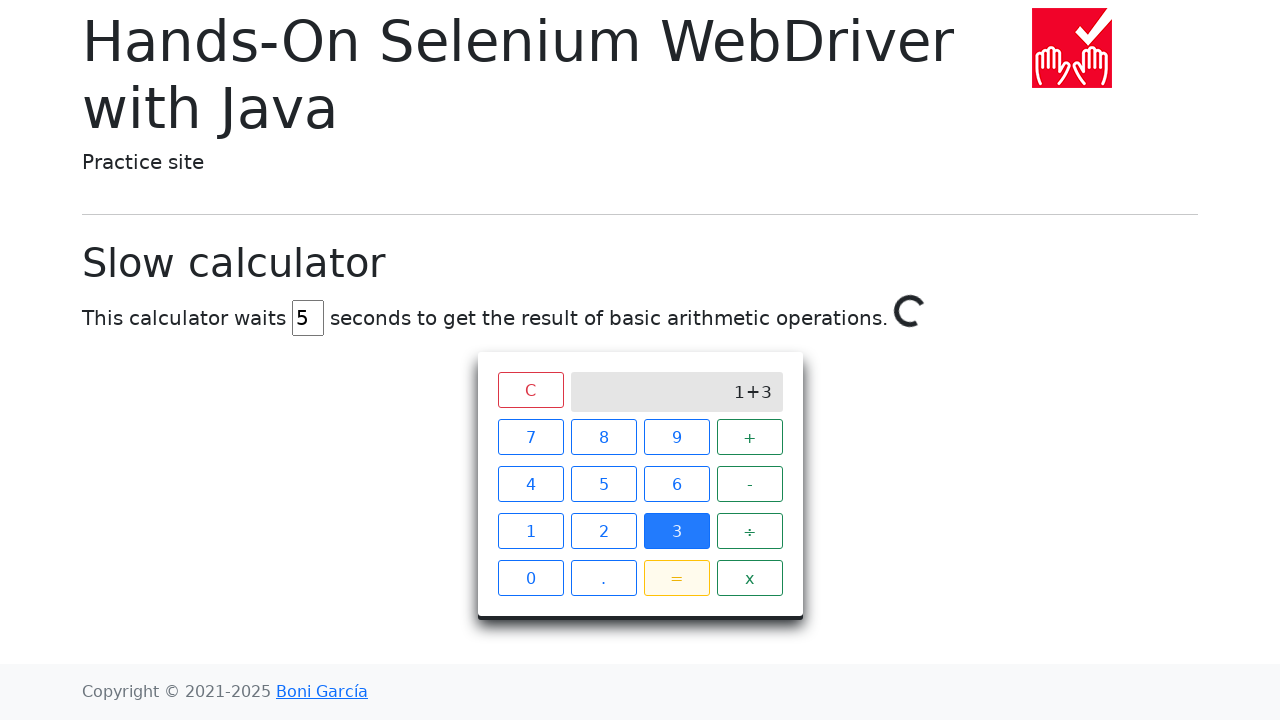

Calculator result displayed '4' as expected
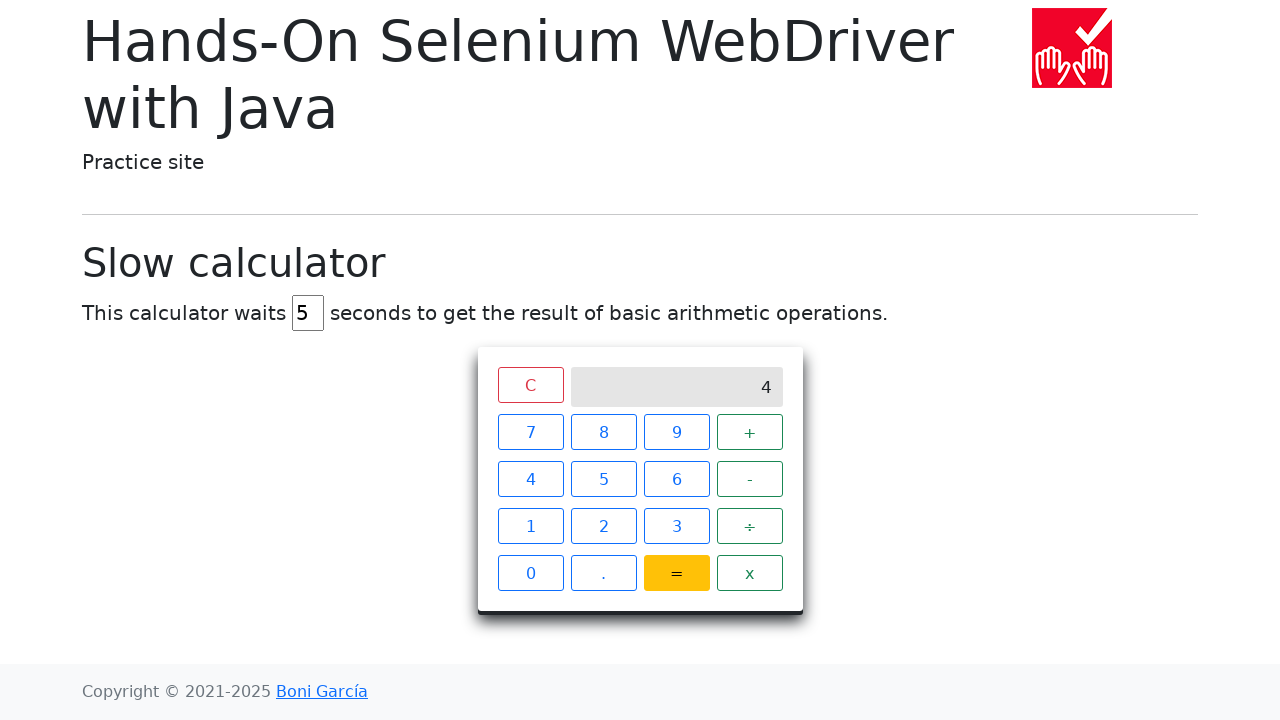

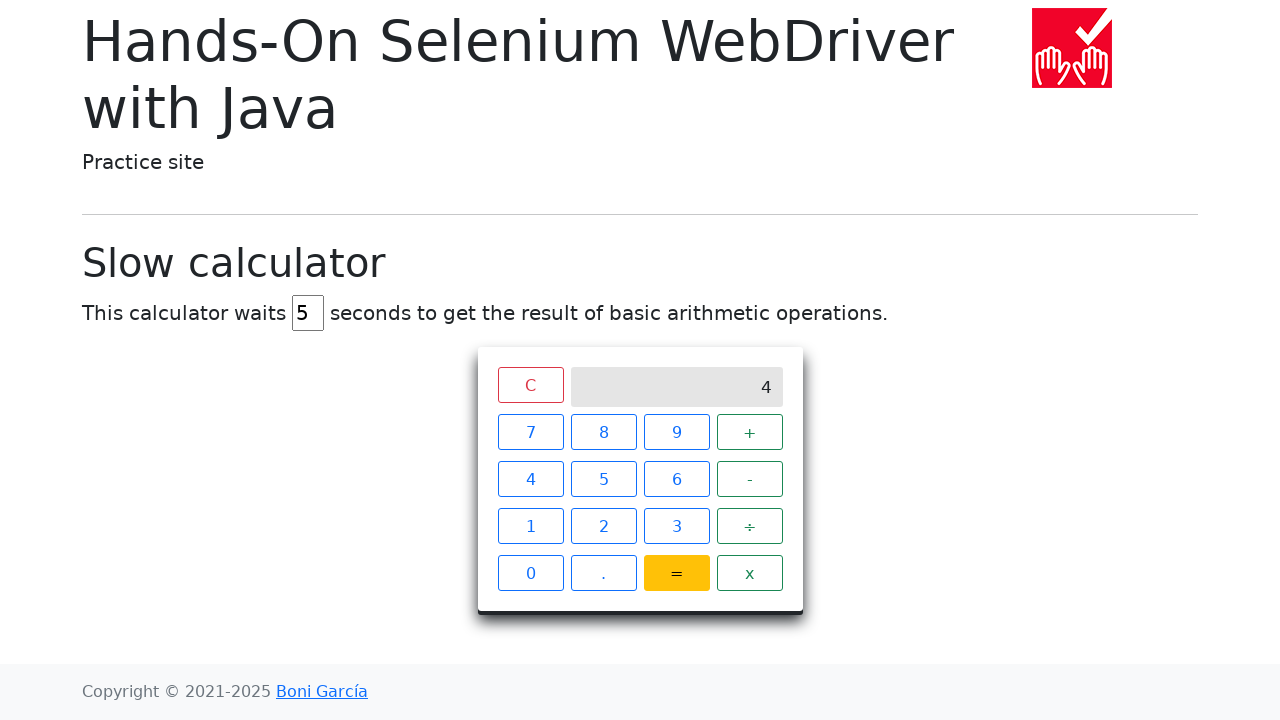